Tests a Selenium practice form by filling out first name, last name, selecting gender, years of experience, date, profession, automation tool, and continent from a dropdown.

Starting URL: https://www.techlistic.com/p/selenium-practice-form.html

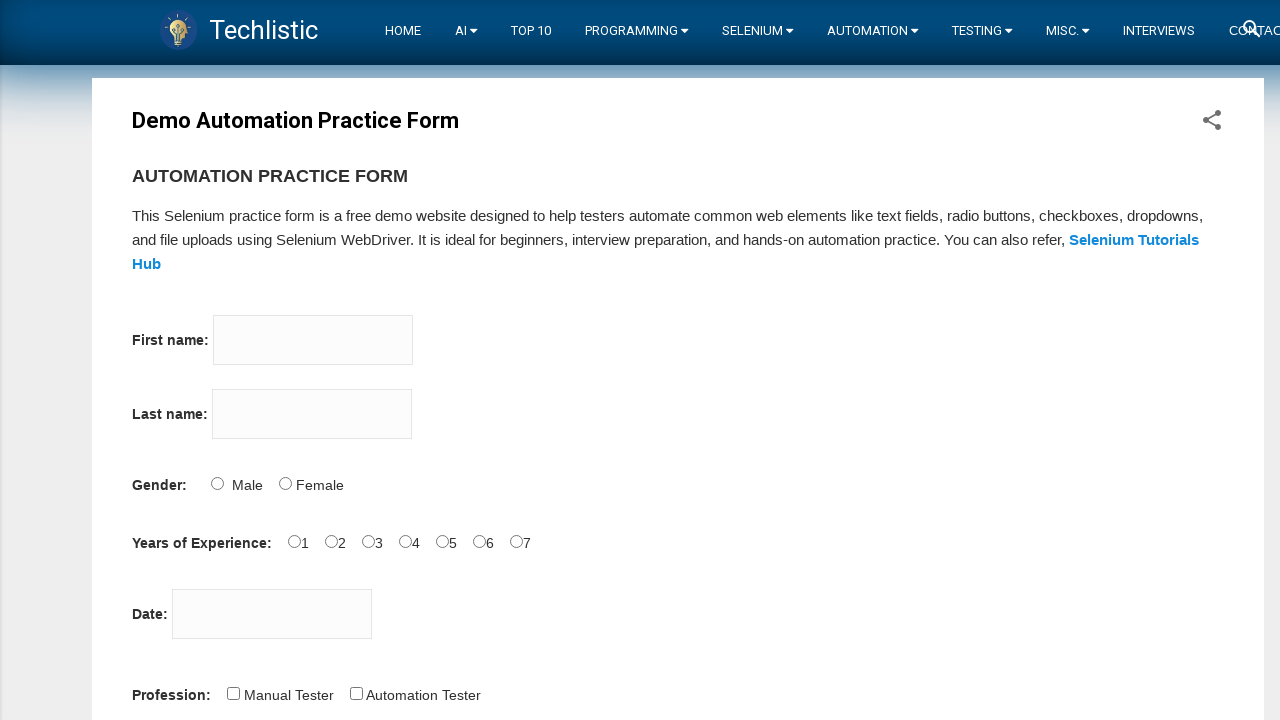

Filled first name field with 'ABC' on div input[type='text']
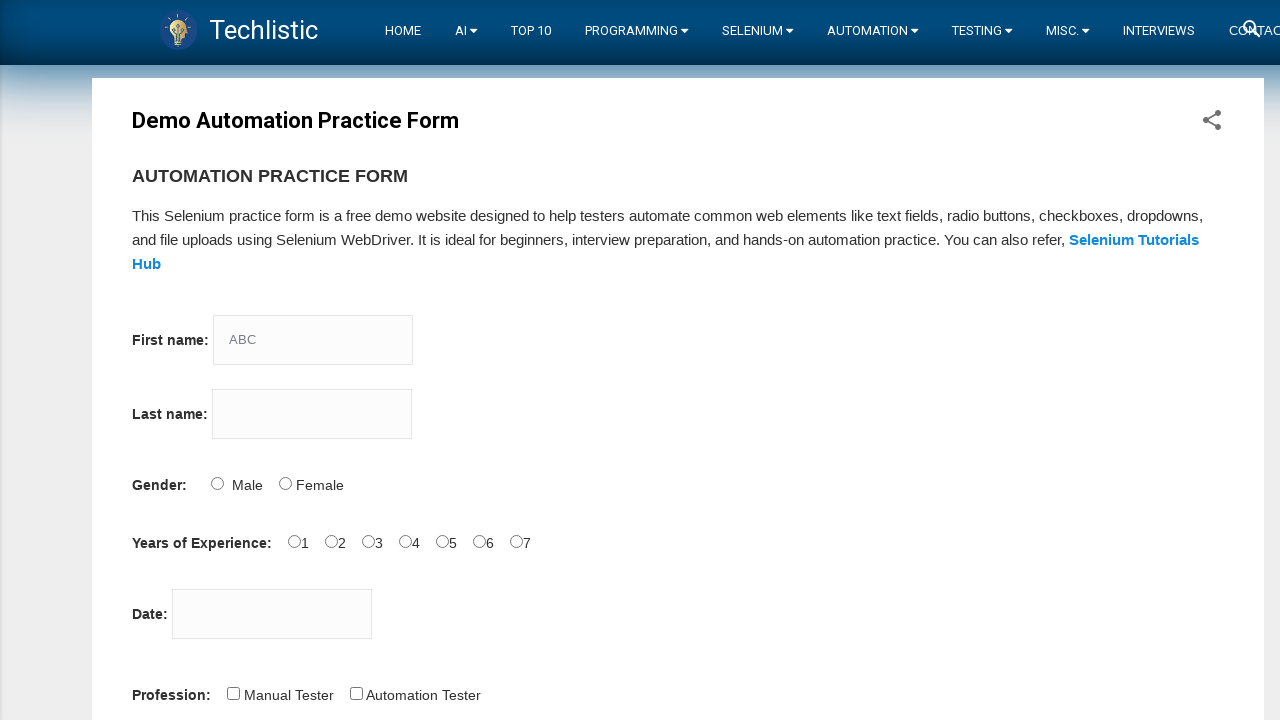

Filled last name field with 'sql' on input[name='lastname']
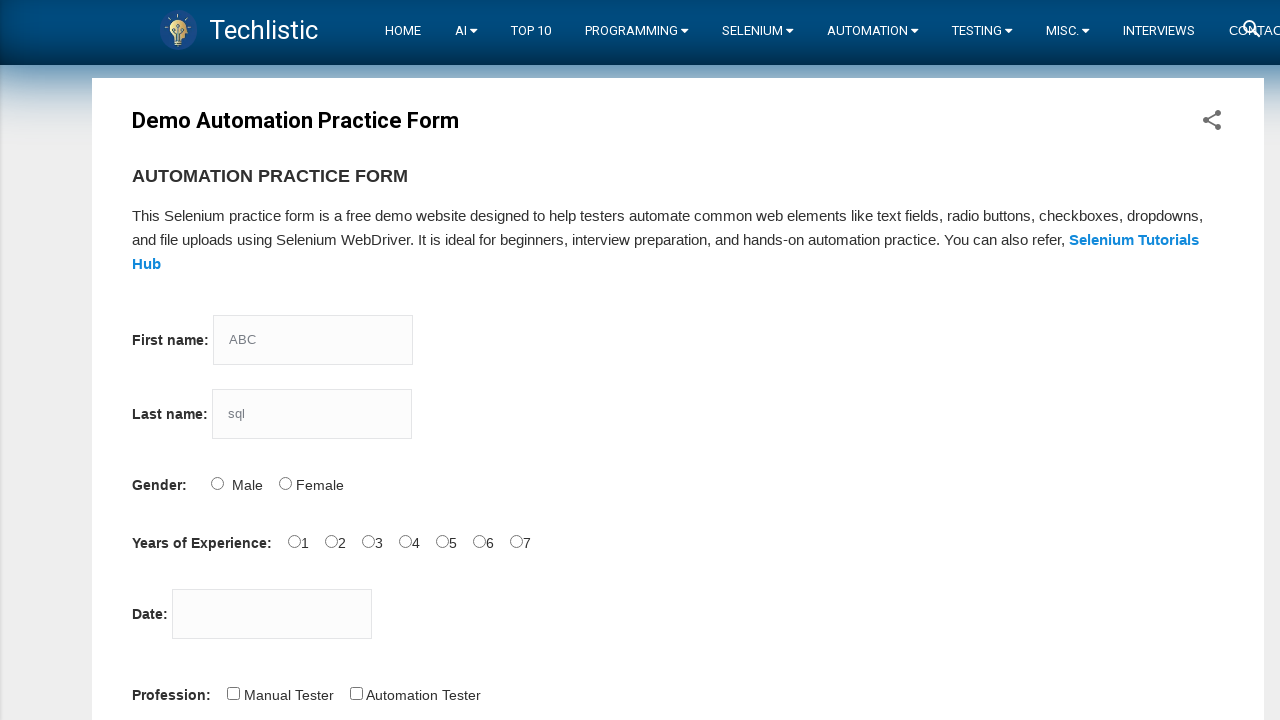

Selected Male gender option at (217, 483) on #sex-0
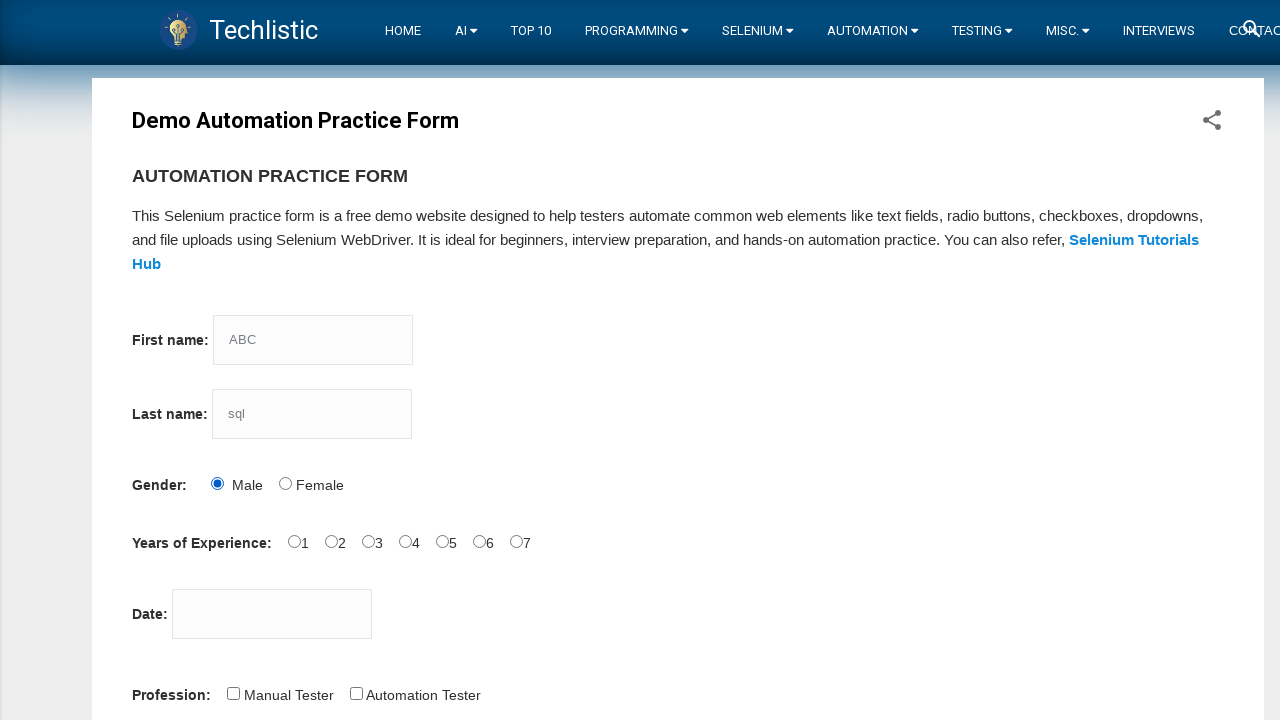

Selected 1 year of experience at (331, 541) on #exp-1
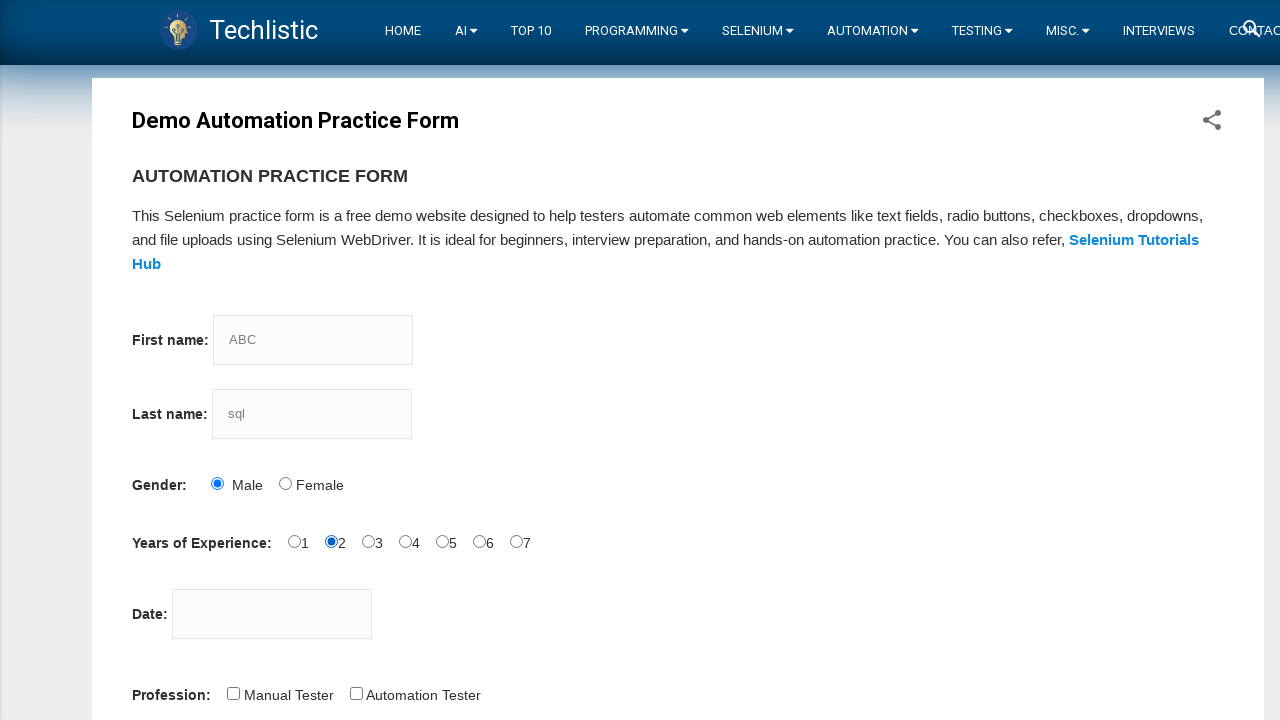

Filled date picker with '03/30/2012' on #datepicker
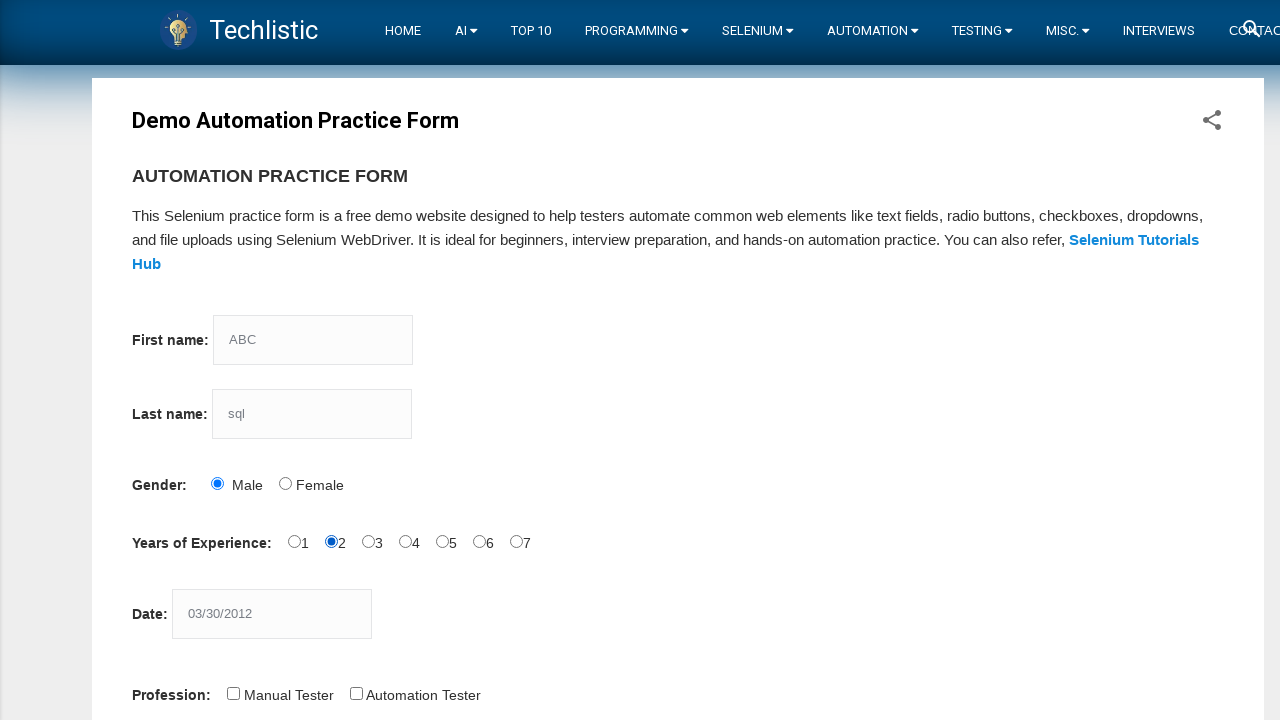

Selected Automation Tester profession at (356, 693) on #profession-1
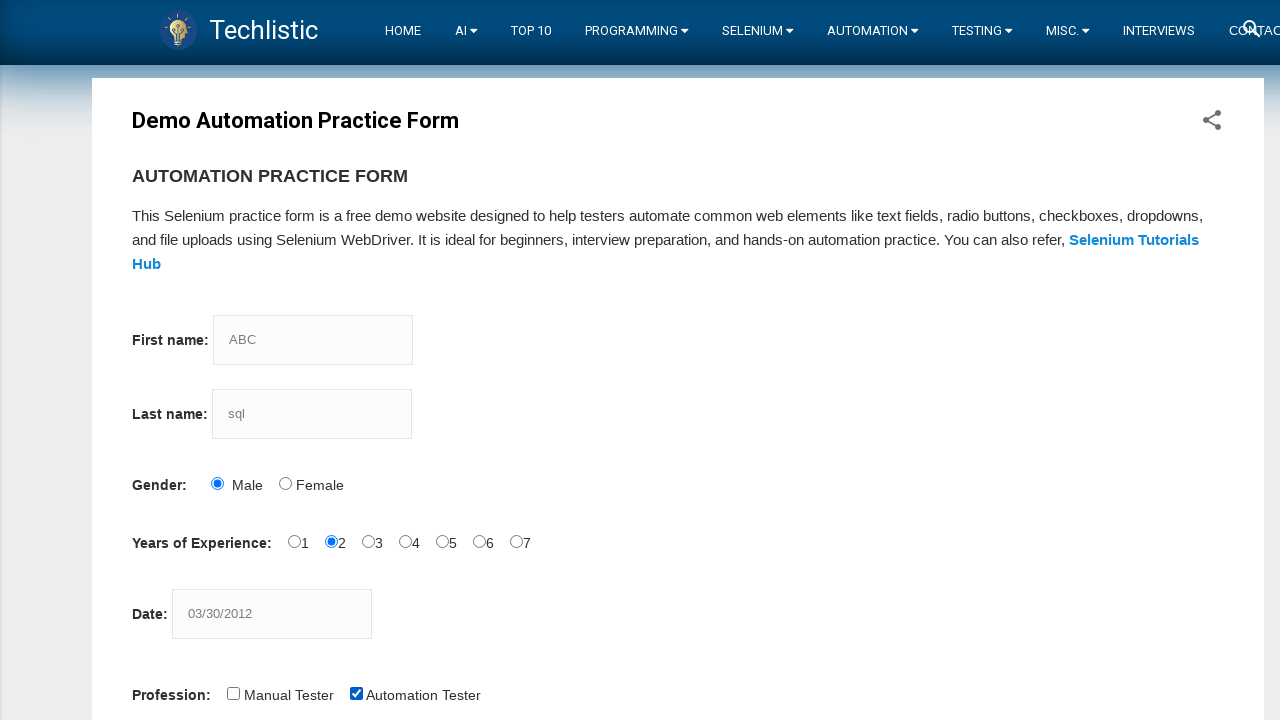

Selected Selenium IDE automation tool at (346, 360) on input[value='Selenium IDE']
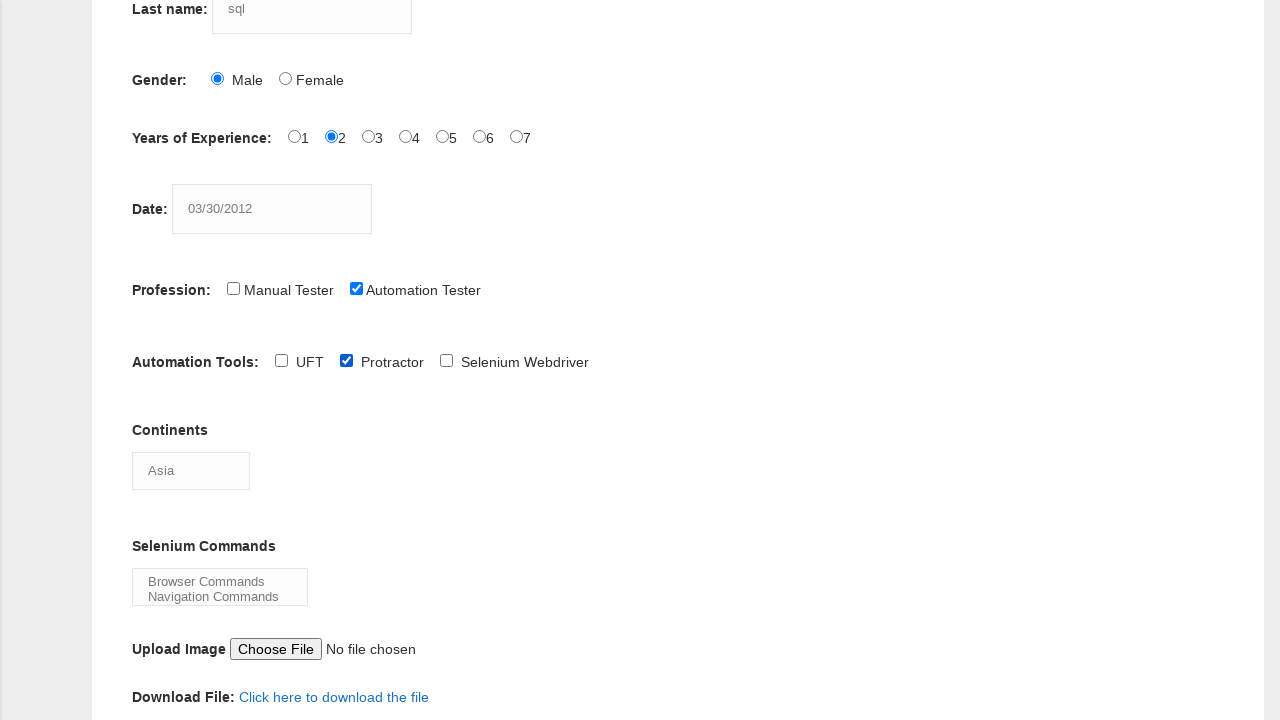

Selected North America from continent dropdown on select#continents
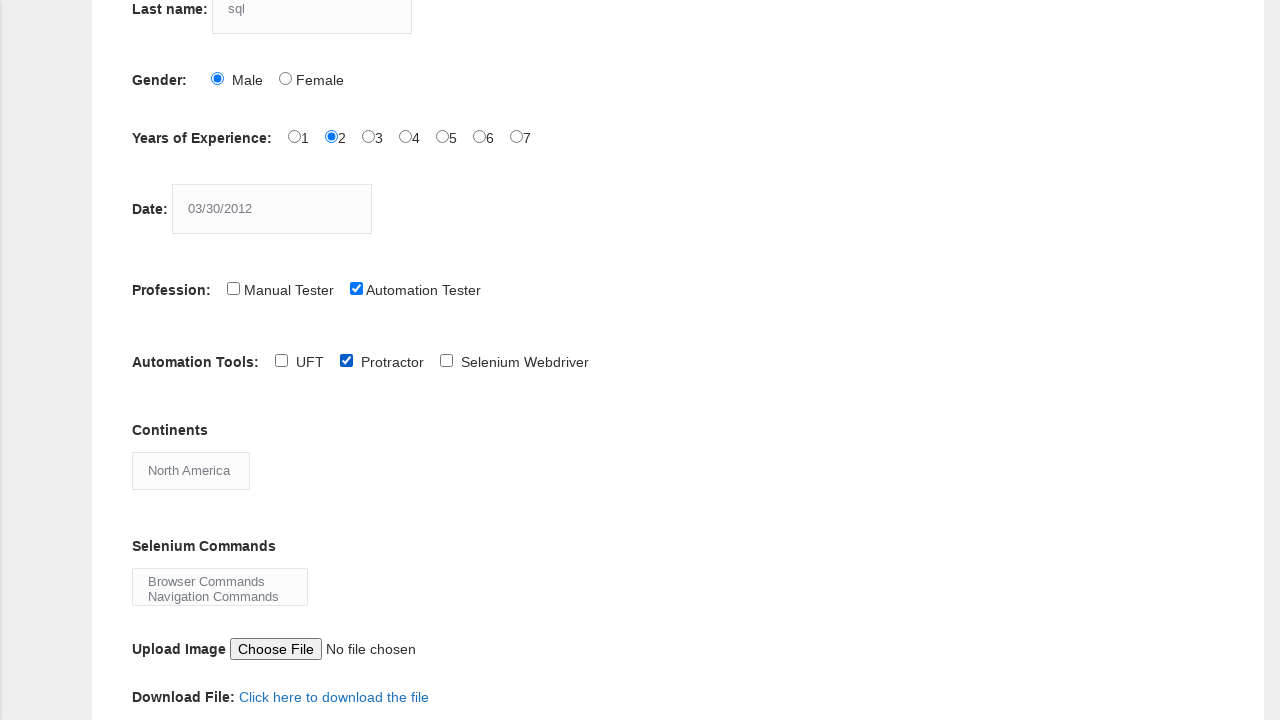

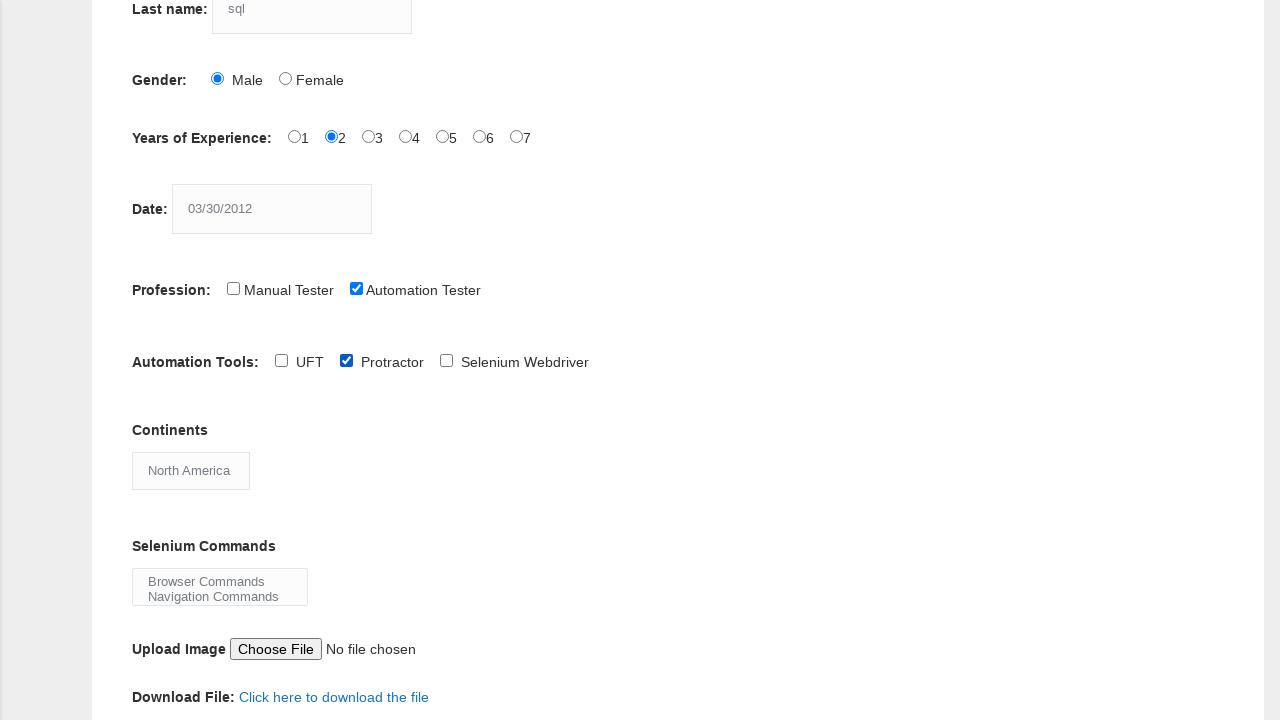